Tests drag and drop functionality using the built-in drag and drop method to move element A to element B's position

Starting URL: https://the-internet.herokuapp.com/drag_and_drop

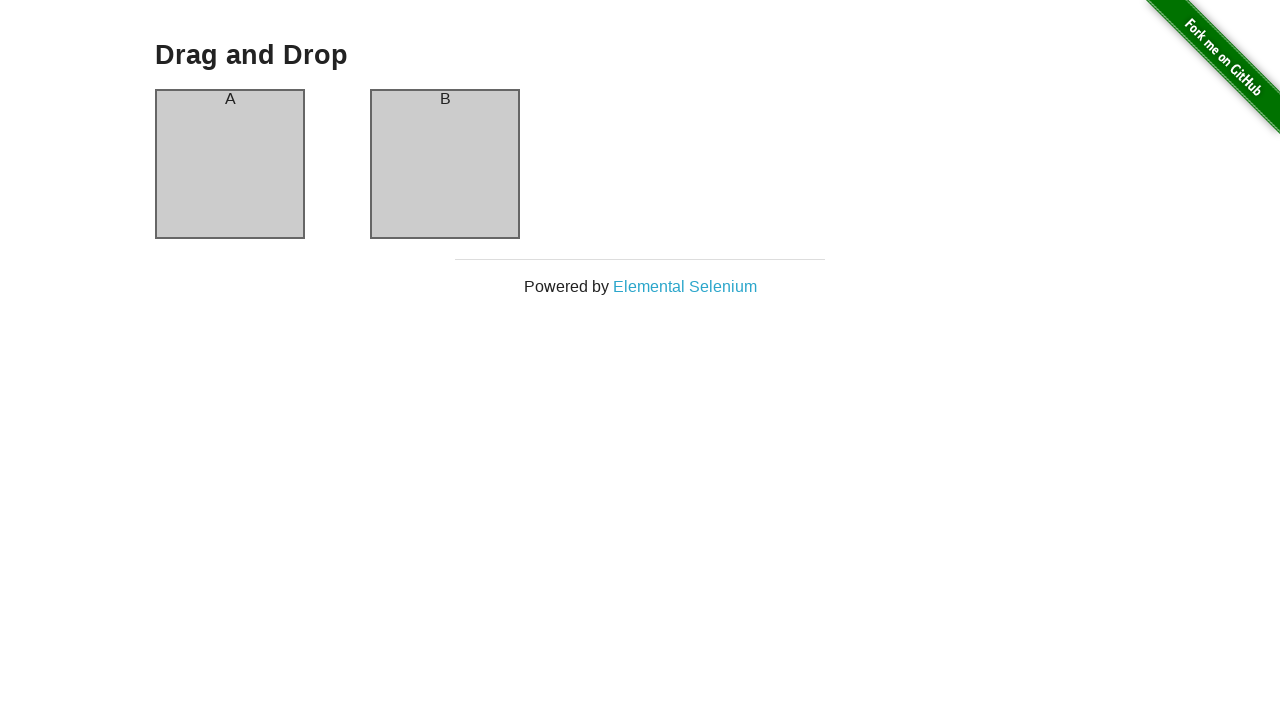

Dragged element A to element B's position at (445, 164)
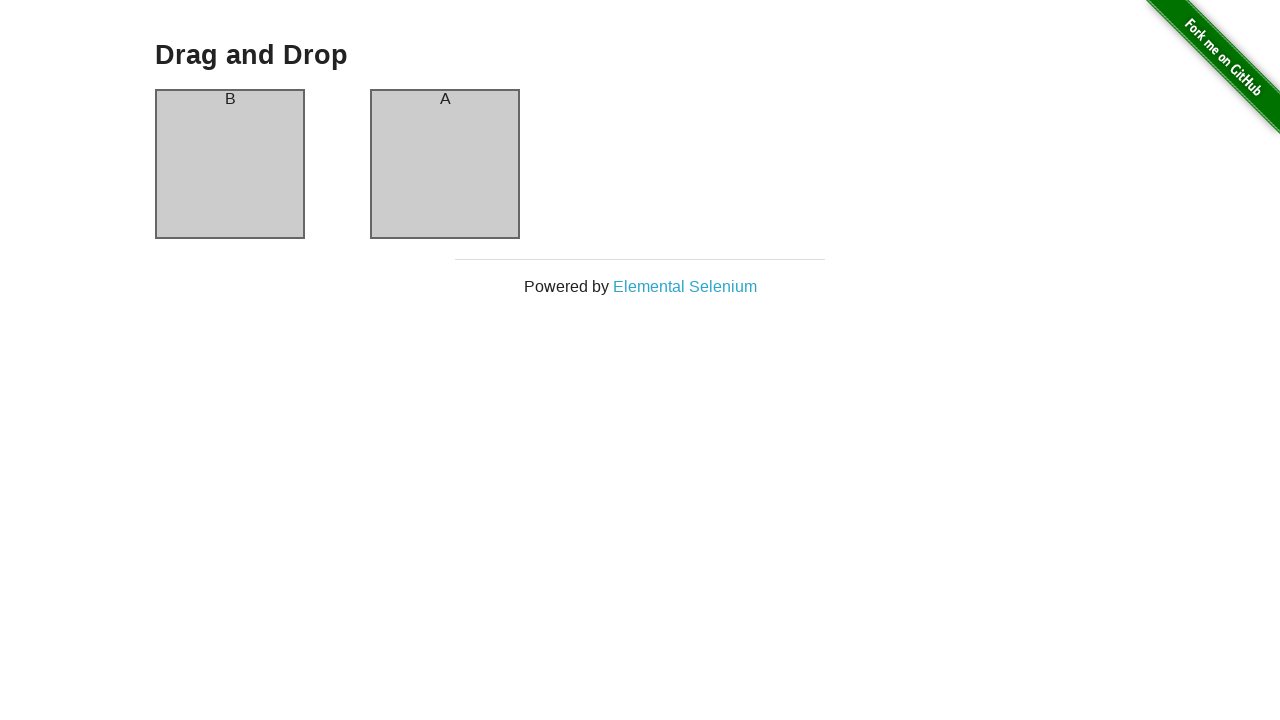

Waited for column B to be available
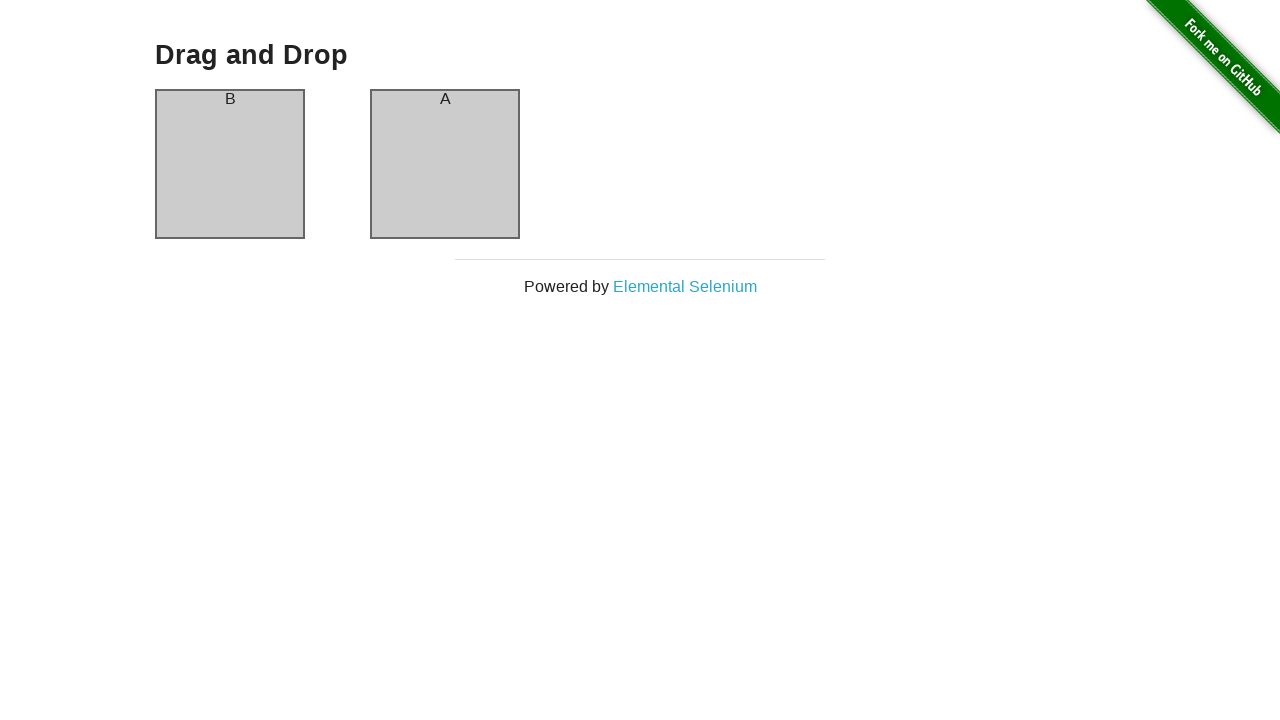

Verified that column B now contains element A
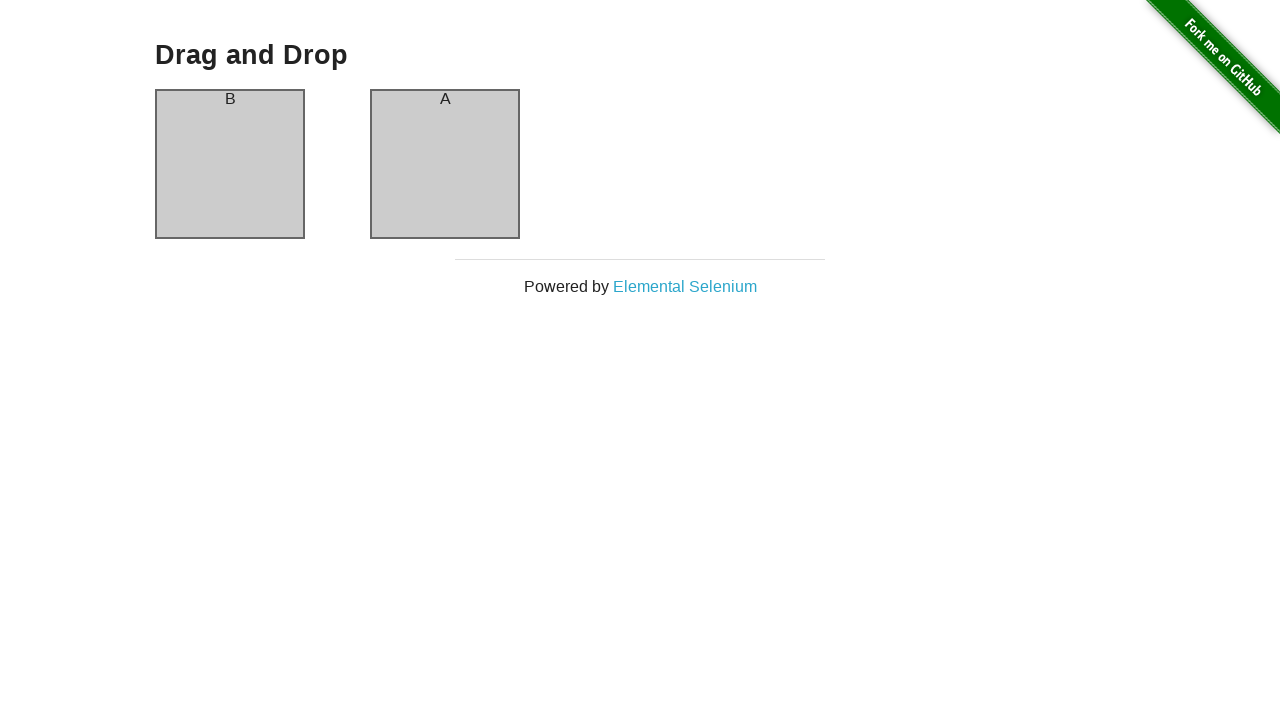

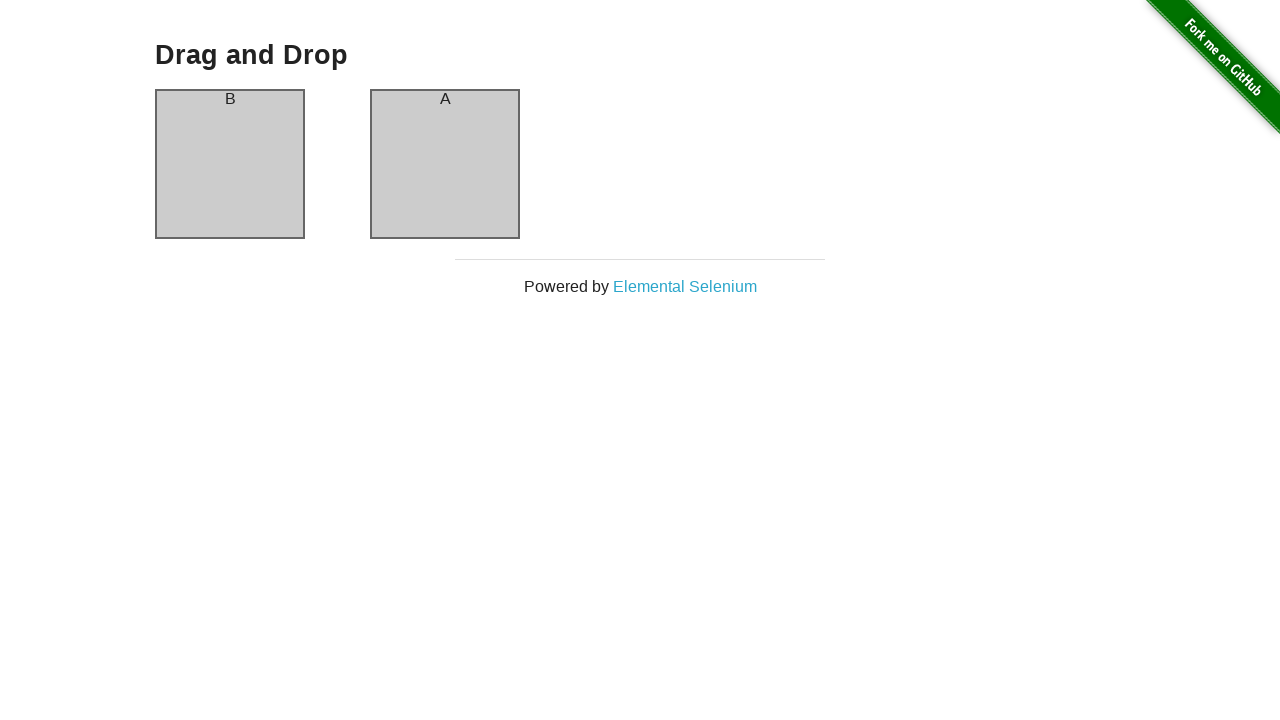